Tests form validation by entering invalid email and weak password to verify the signup form properly validates user input

Starting URL: https://frontier-family-flora.netlify.app

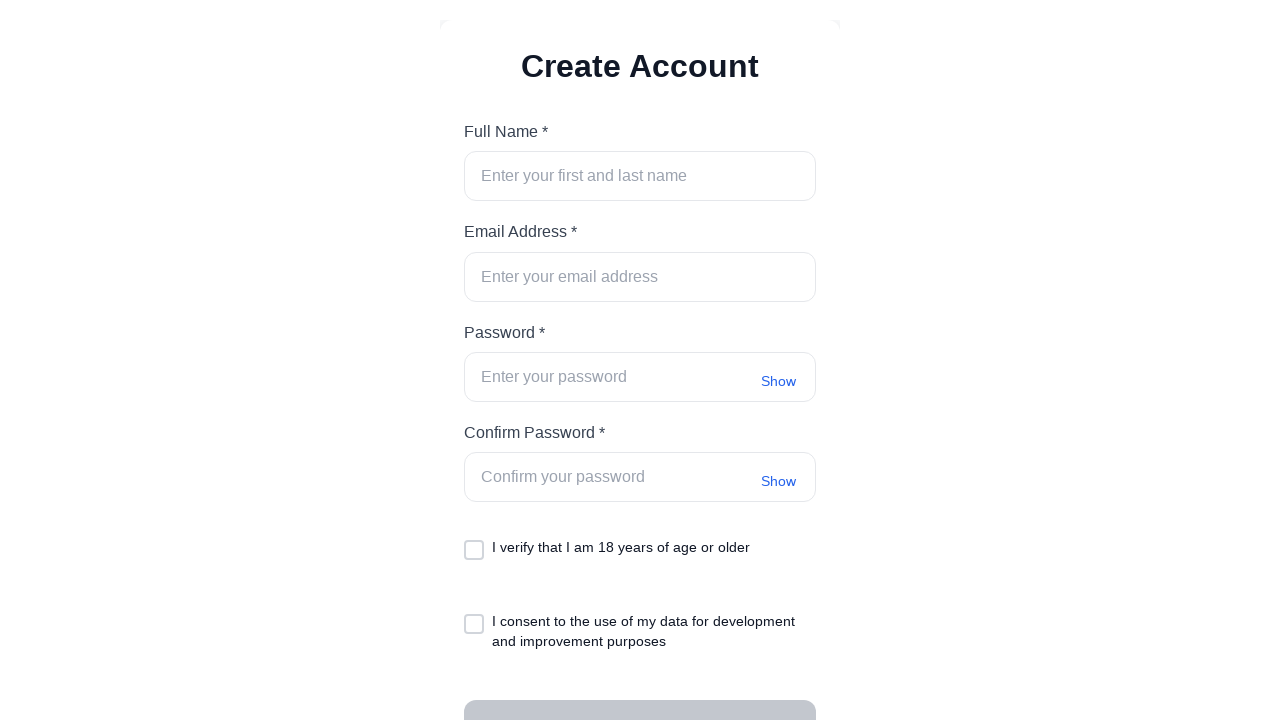

Signup form loaded and ready
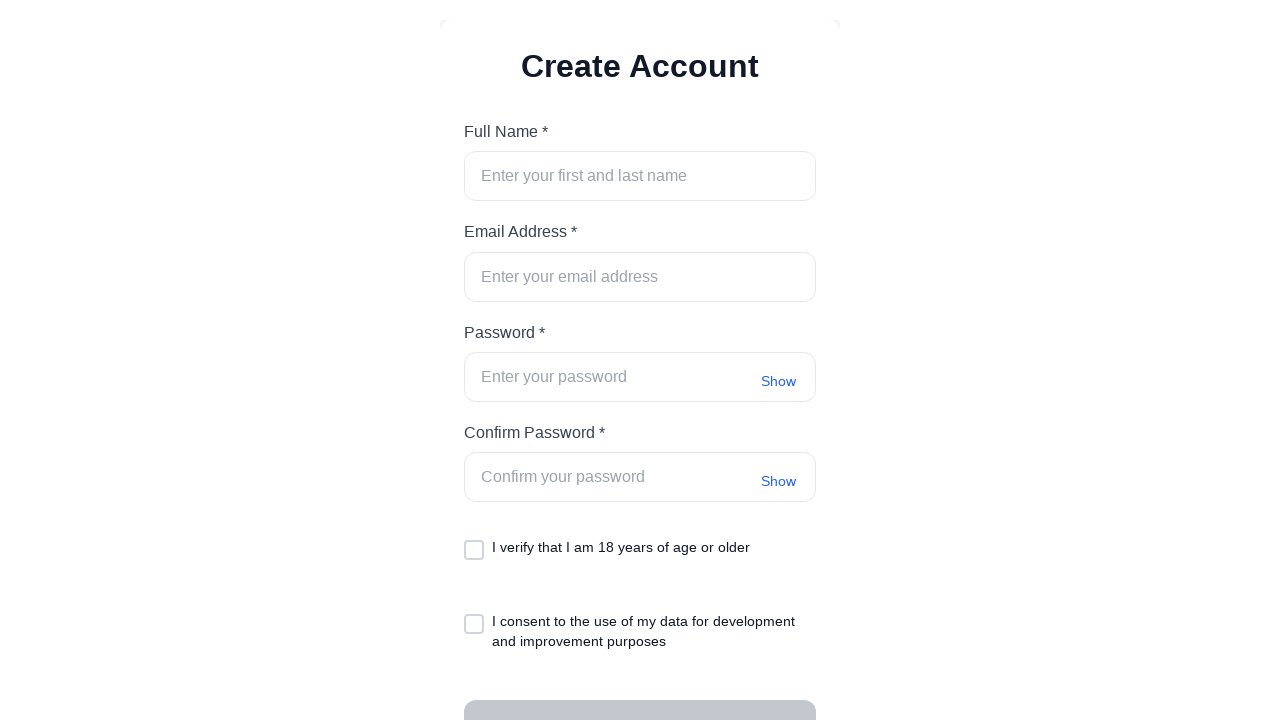

Filled full name field with 'Test User' on [data-testid="full-name"]
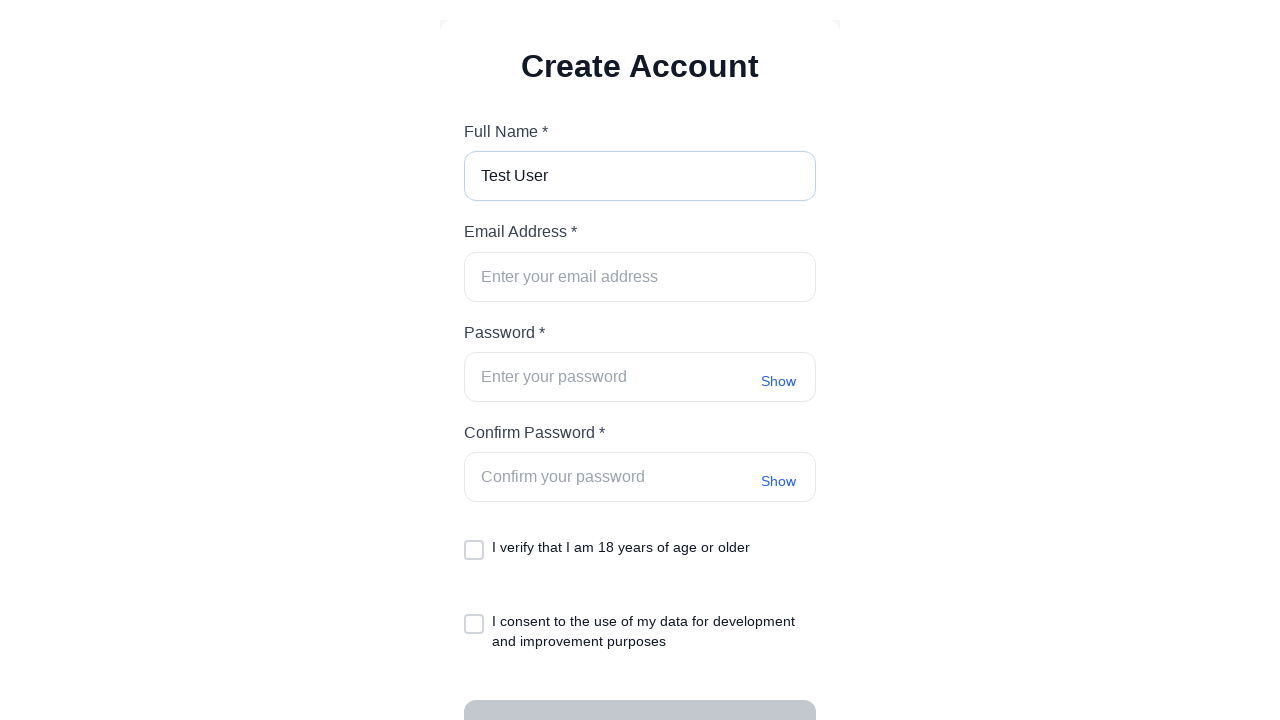

Filled email field with invalid email 'invalid-email' on [data-testid="email"]
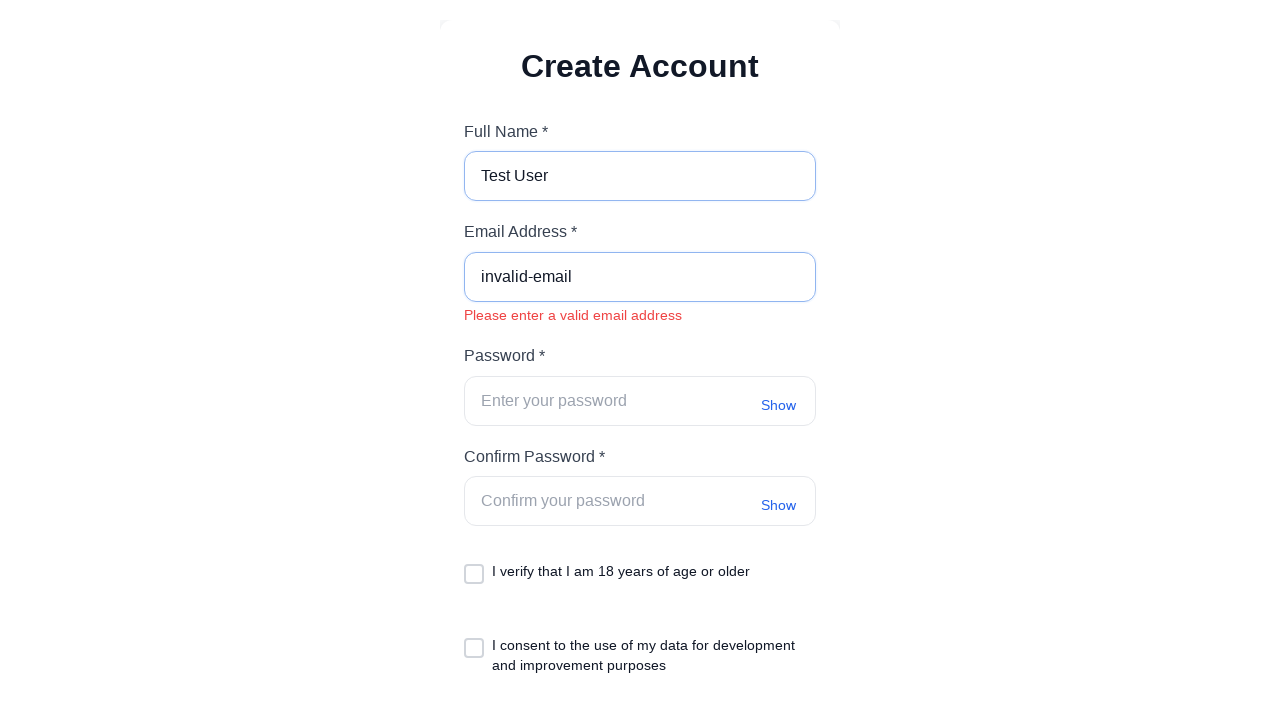

Filled password field with weak password 'weak' on [data-testid="password"]
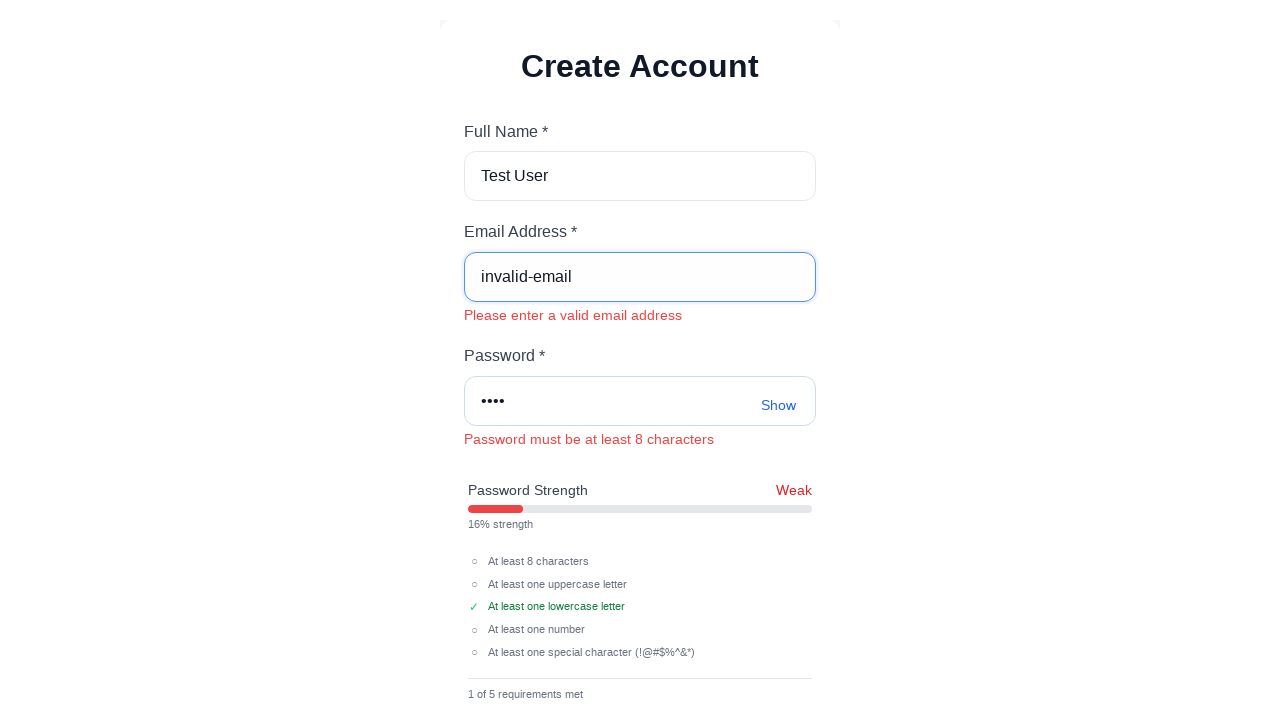

Located submit button element
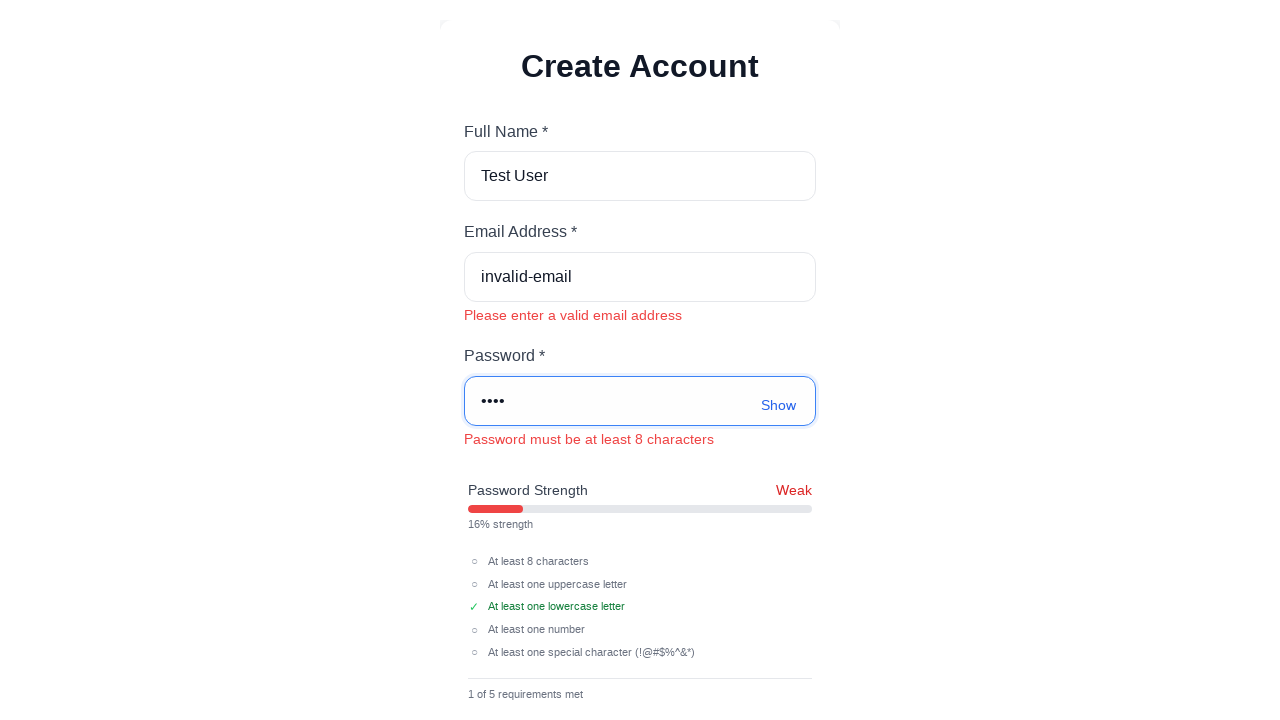

Waited 500ms for form validation to process
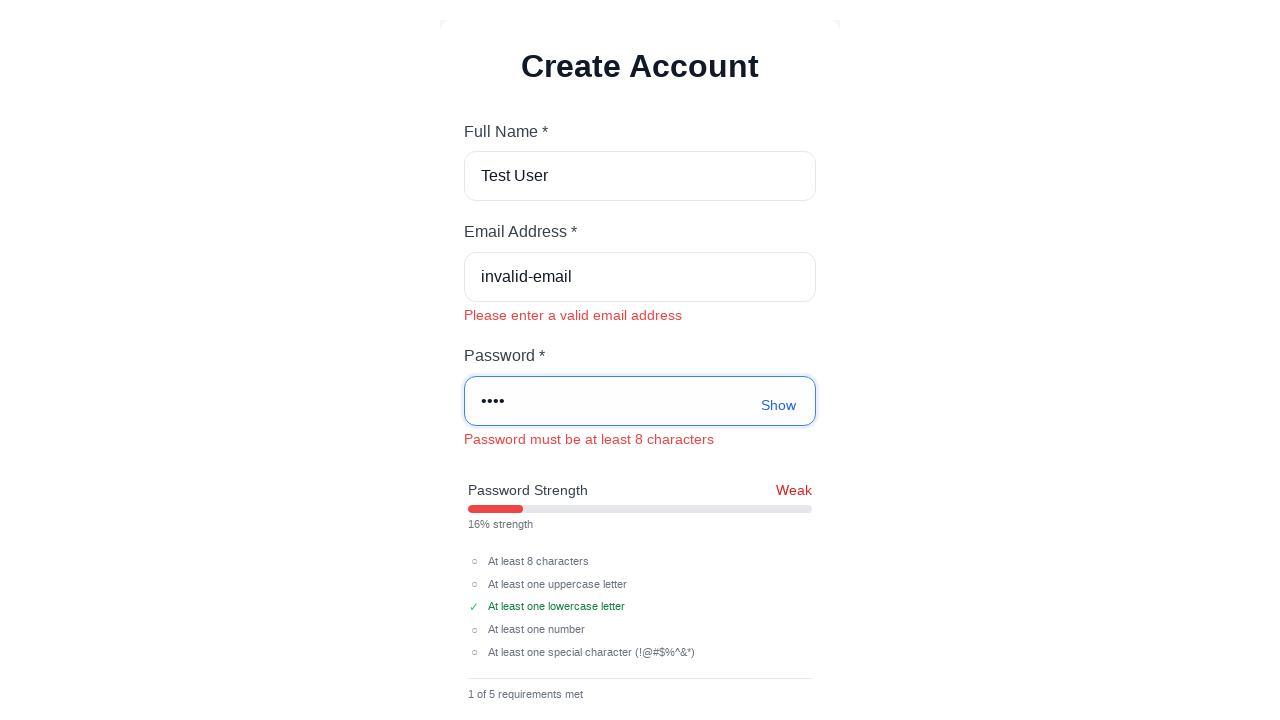

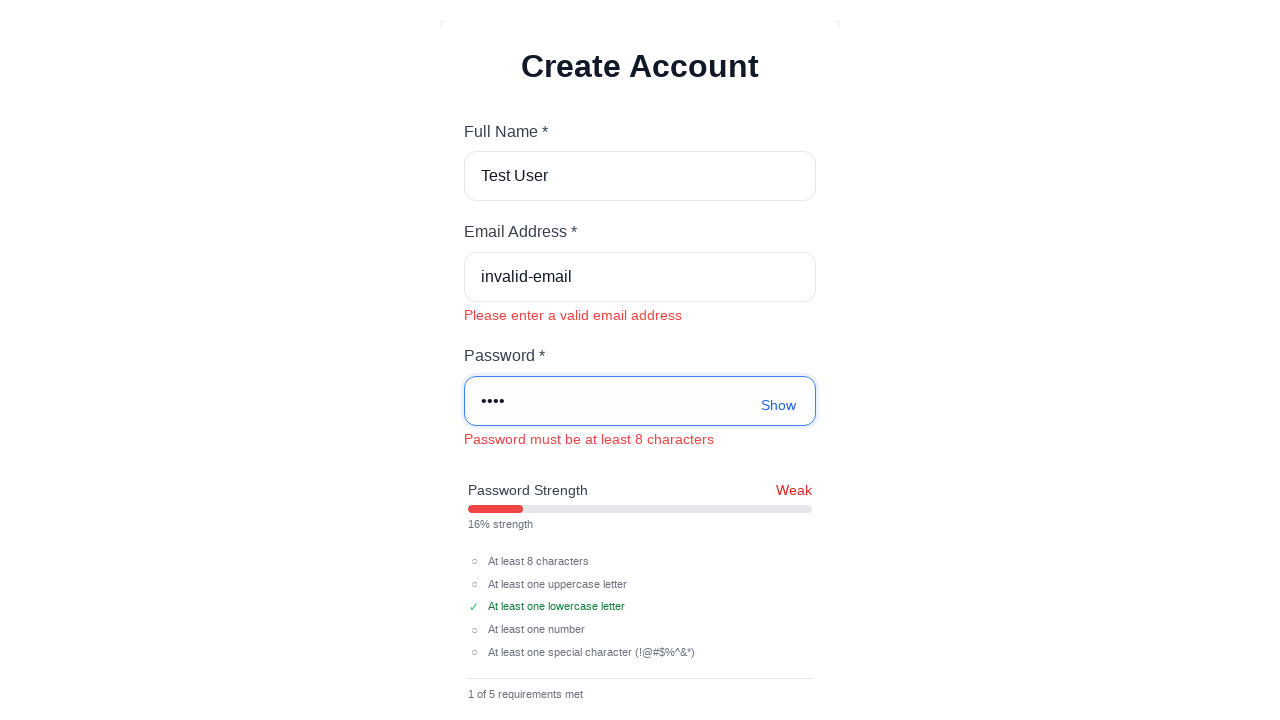